Tests form interactions on a practice page including clicking a checkbox, selecting a radio button, choosing from a dropdown, filling a password field, submitting the form, and navigating to shop to add an item to cart.

Starting URL: https://rahulshettyacademy.com/angularpractice/

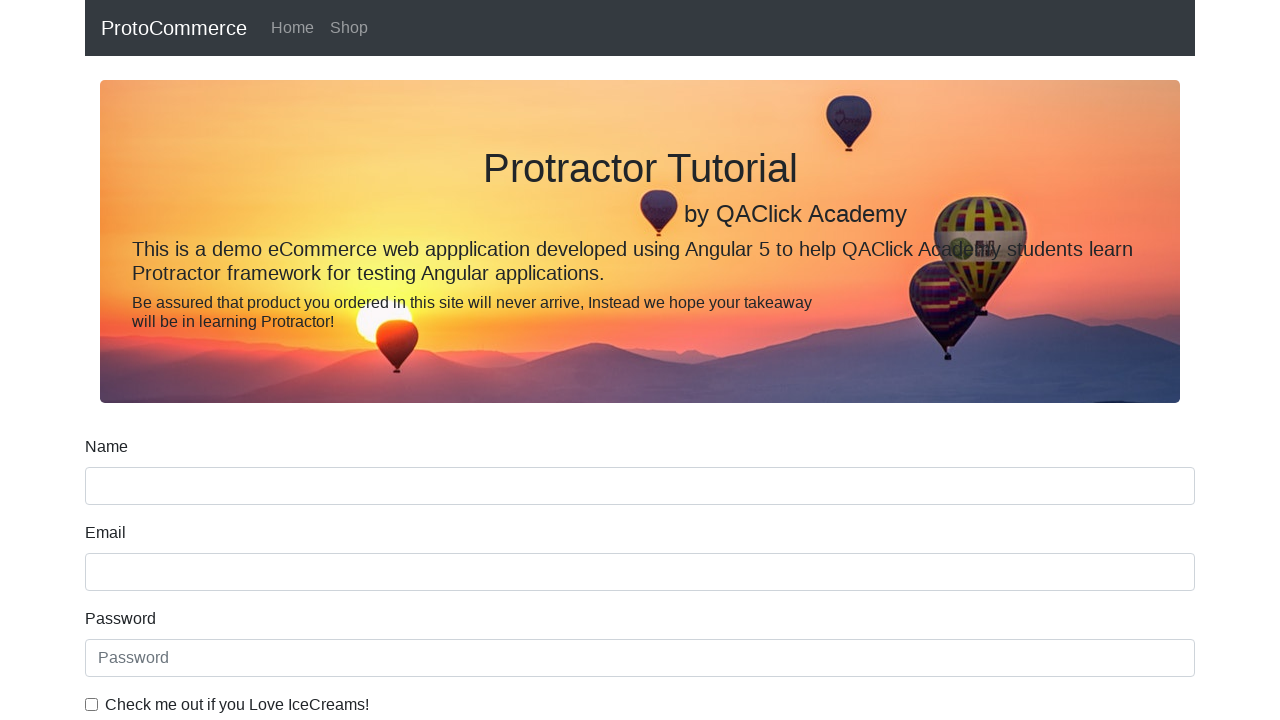

Clicked ice cream checkbox at (92, 704) on internal:label="Check me out if you Love IceCreams!"i
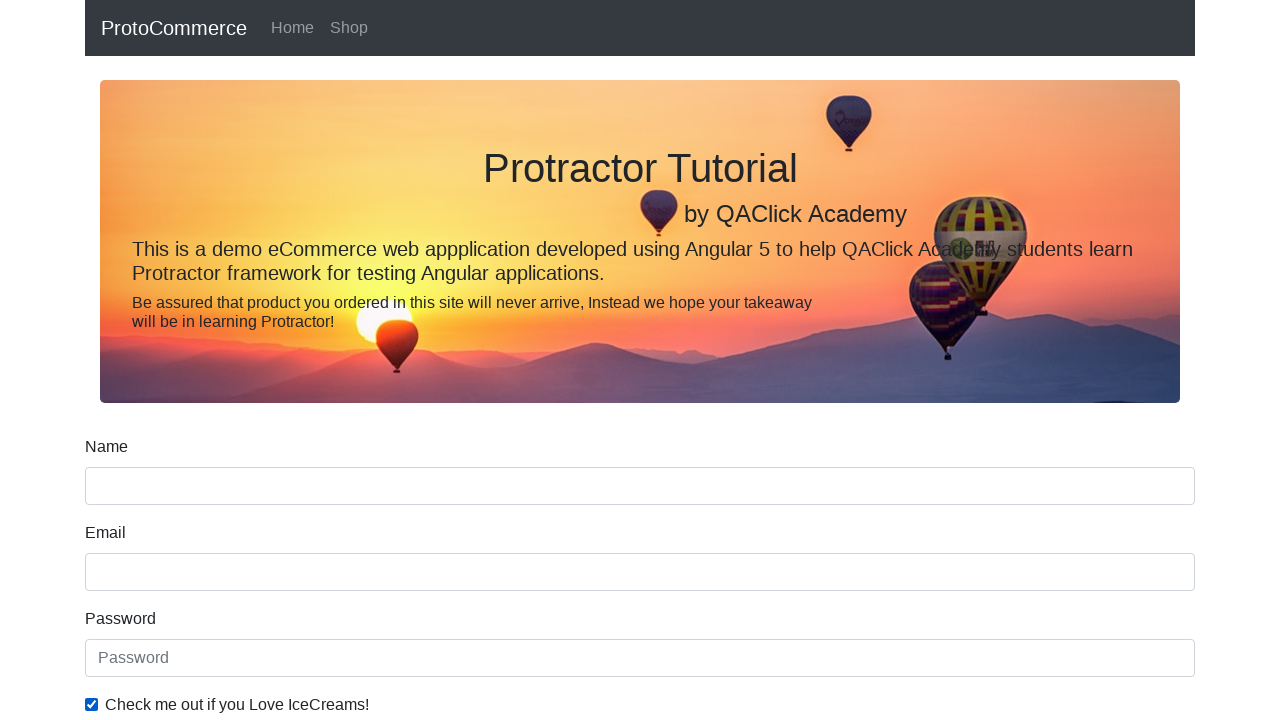

Selected 'Employed' radio button at (326, 360) on internal:label="Employed"i
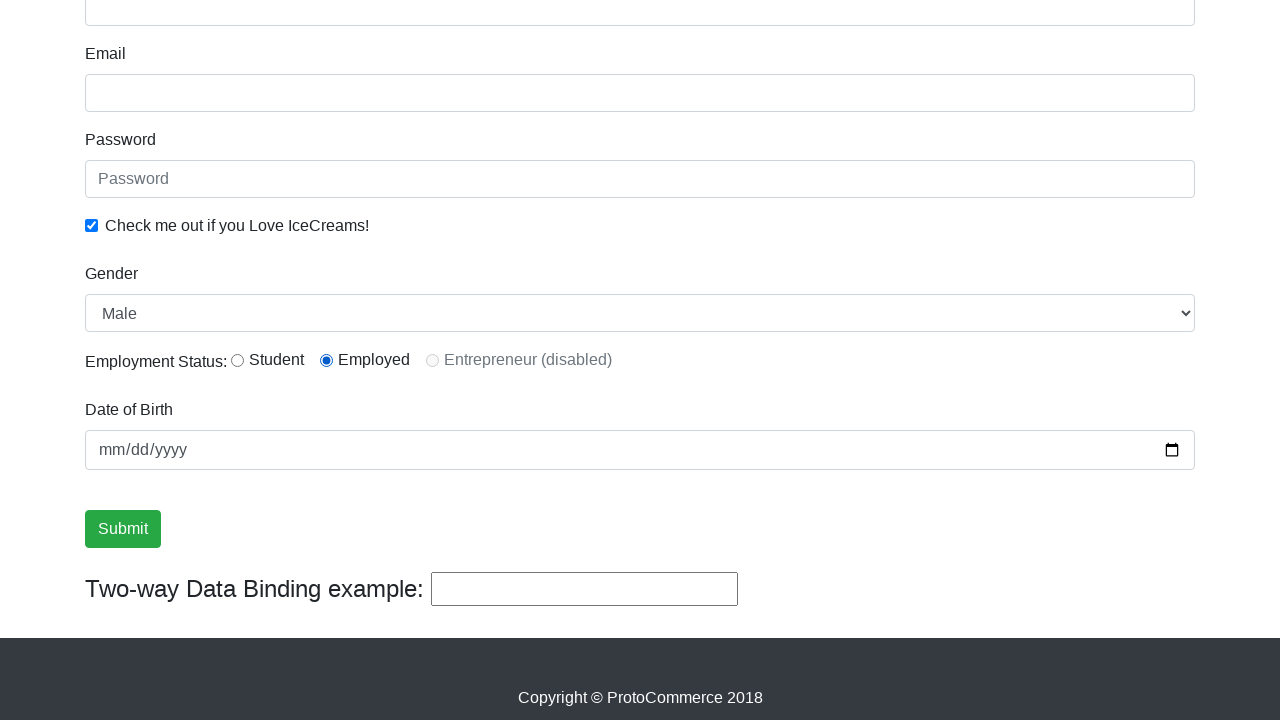

Selected 'Female' from Gender dropdown on internal:label="Gender"i
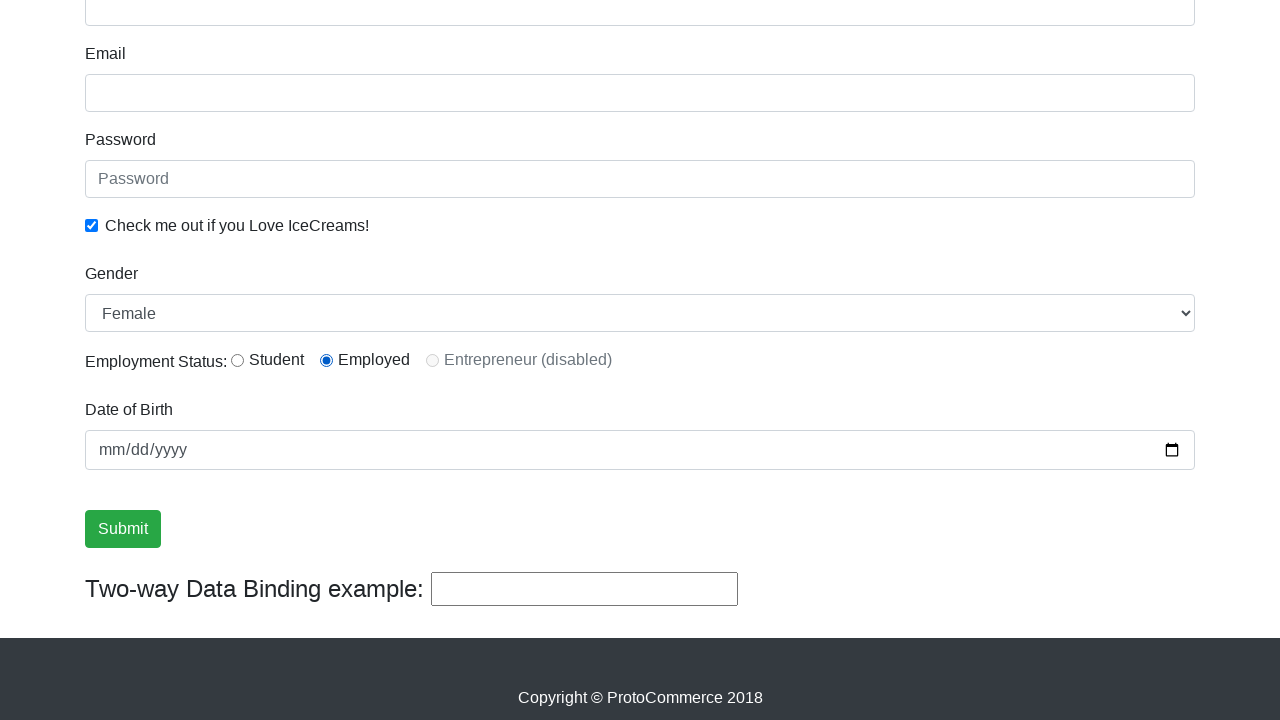

Filled password field with 'abc123' on internal:attr=[placeholder="Password"i]
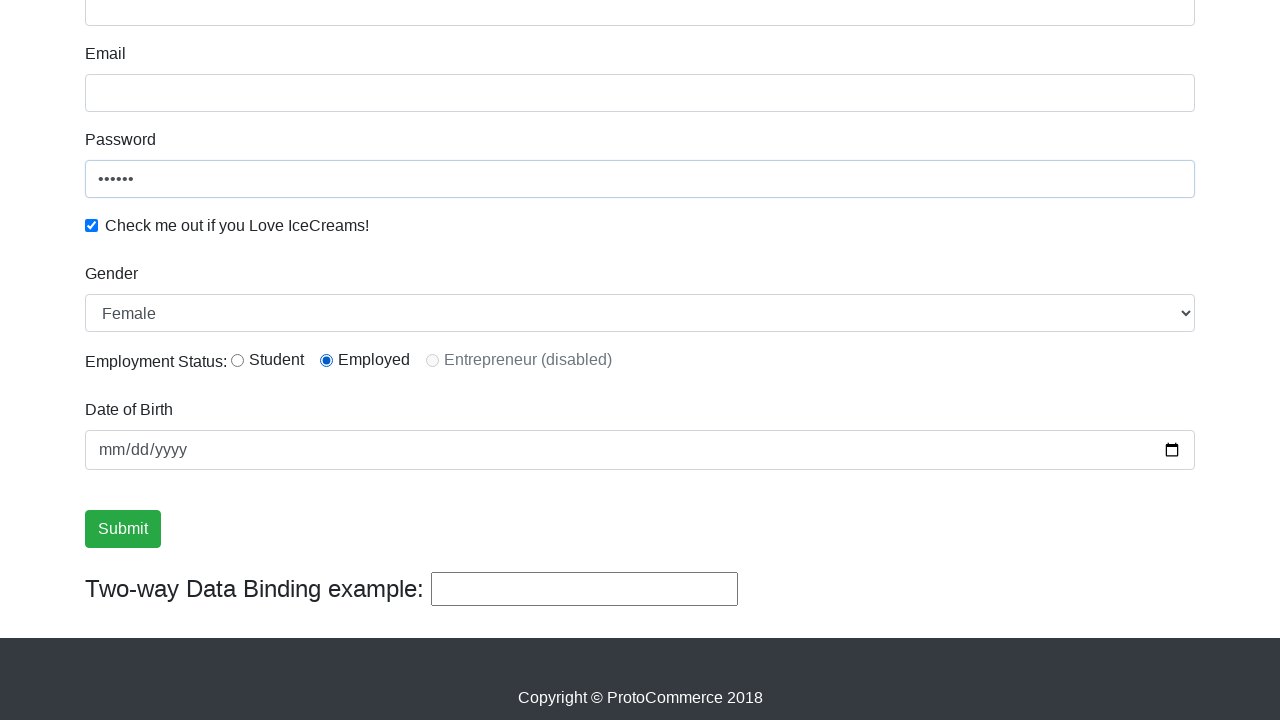

Clicked Submit button at (123, 529) on internal:role=button[name="Submit"i]
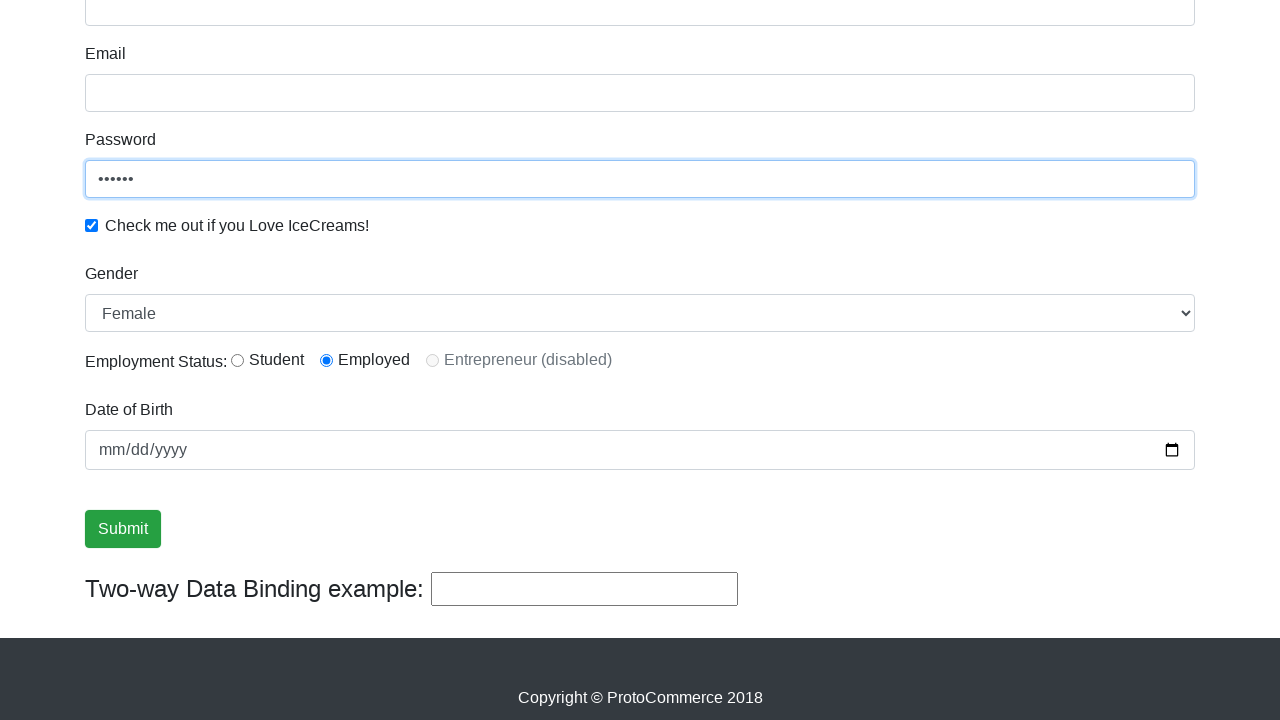

Verified success message is visible
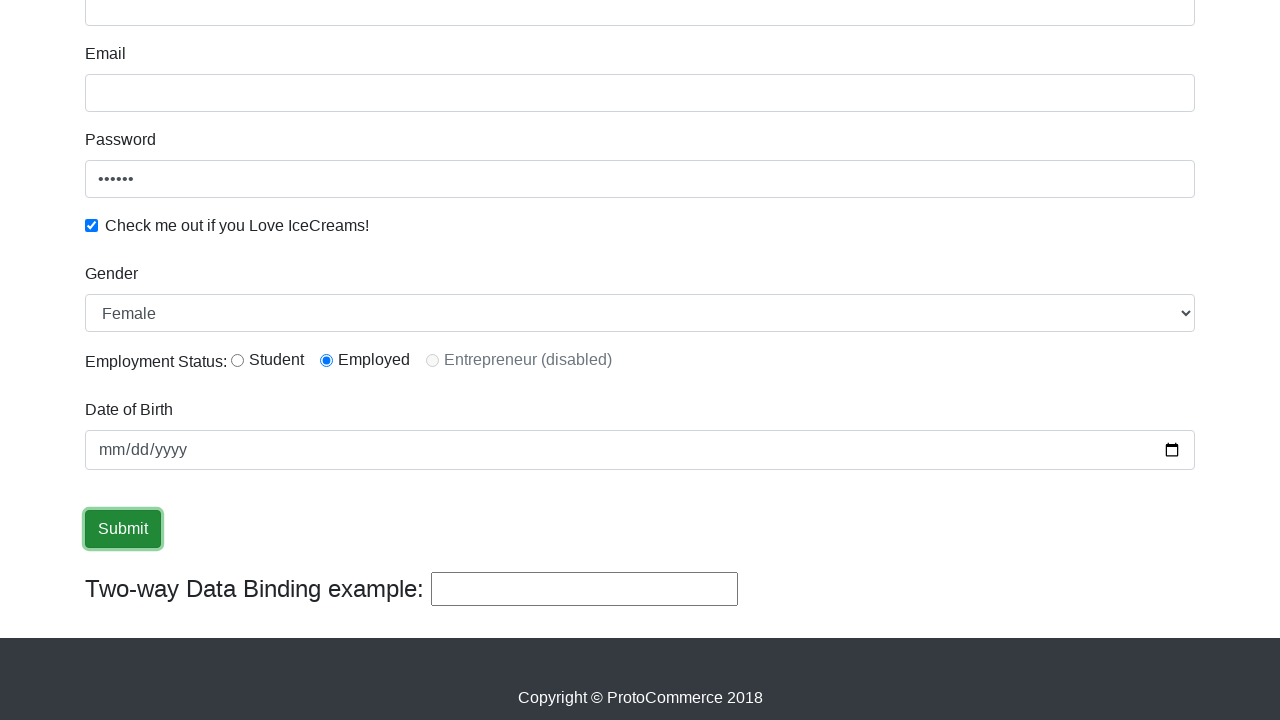

Clicked Shop link to navigate to shop page at (349, 28) on internal:role=link[name="Shop"i]
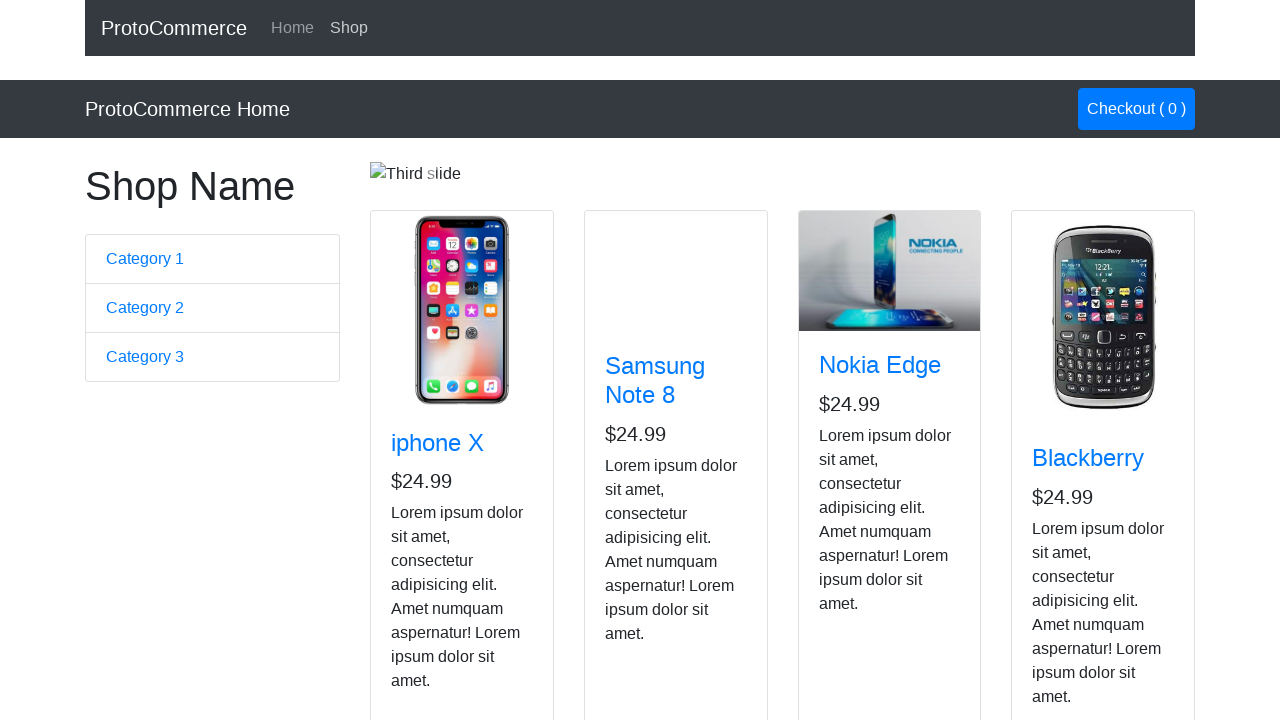

Clicked button on Nokia Edge product card to add to cart at (854, 528) on app-card >> internal:has-text="Nokia Edge"i >> internal:role=button
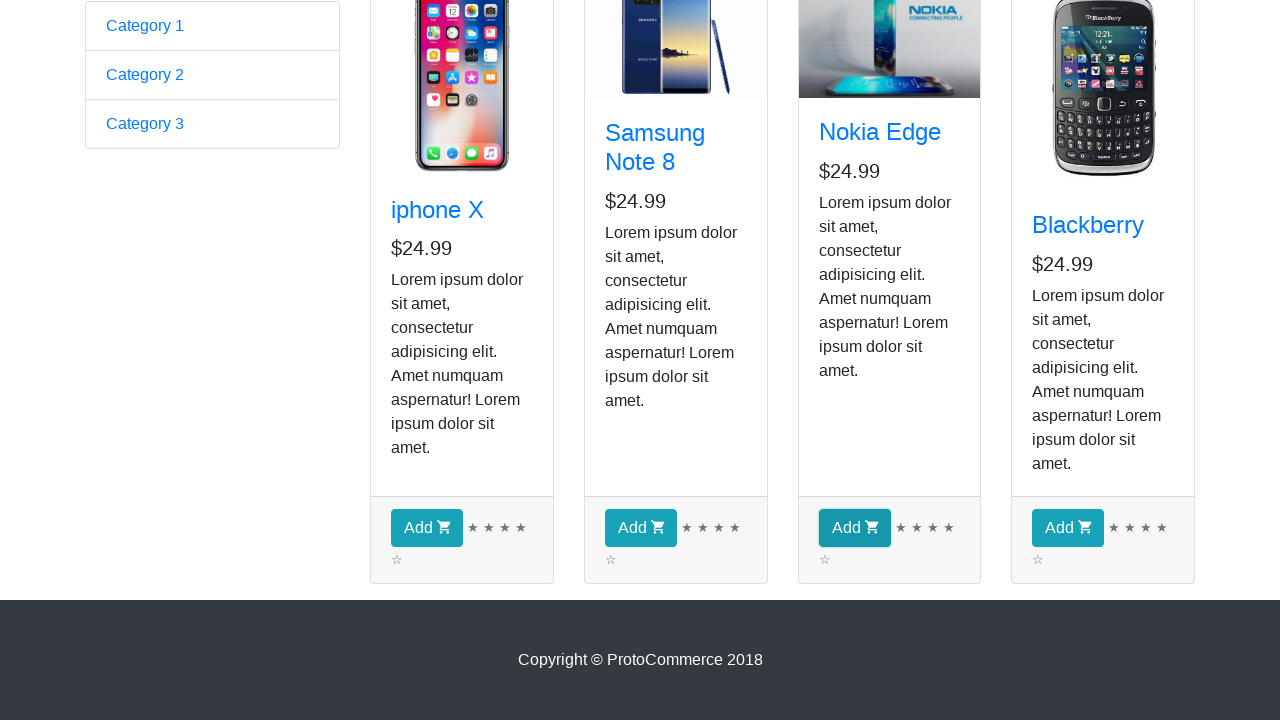

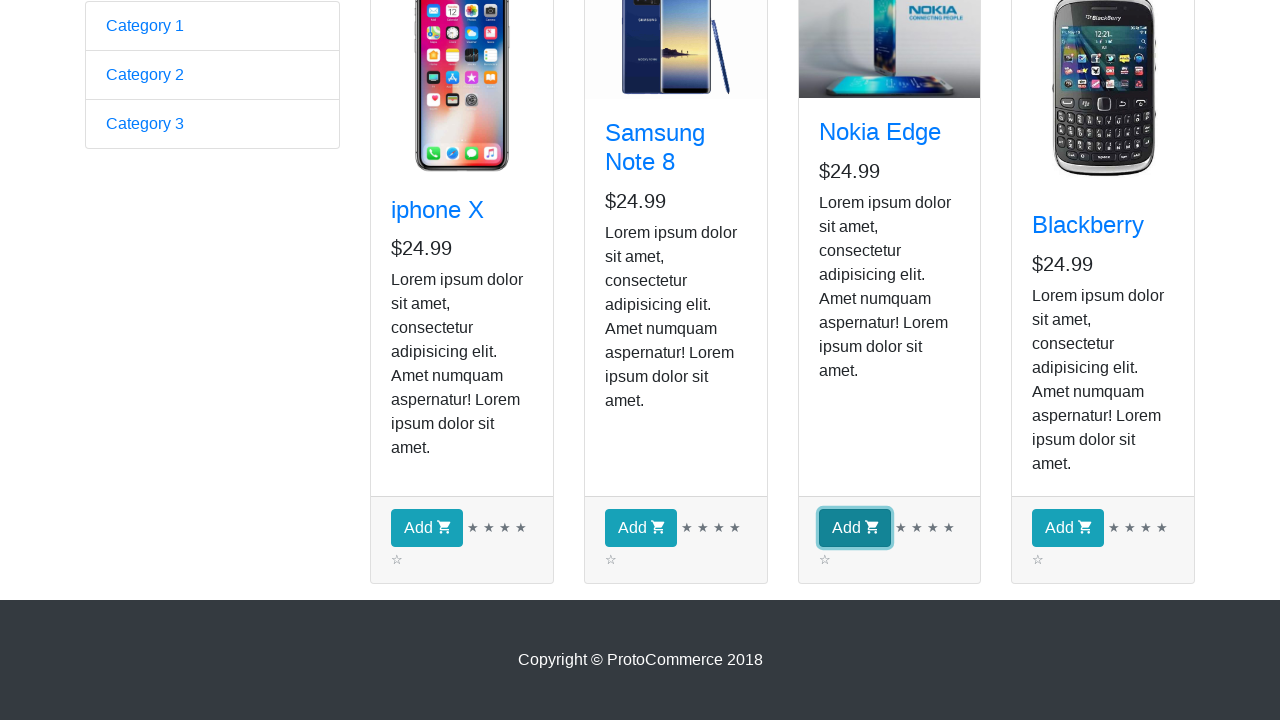